Tests the product dropdown by selecting the 'blog' option and verifying the selection

Starting URL: https://cac-tat.s3.eu-central-1.amazonaws.com/index.html

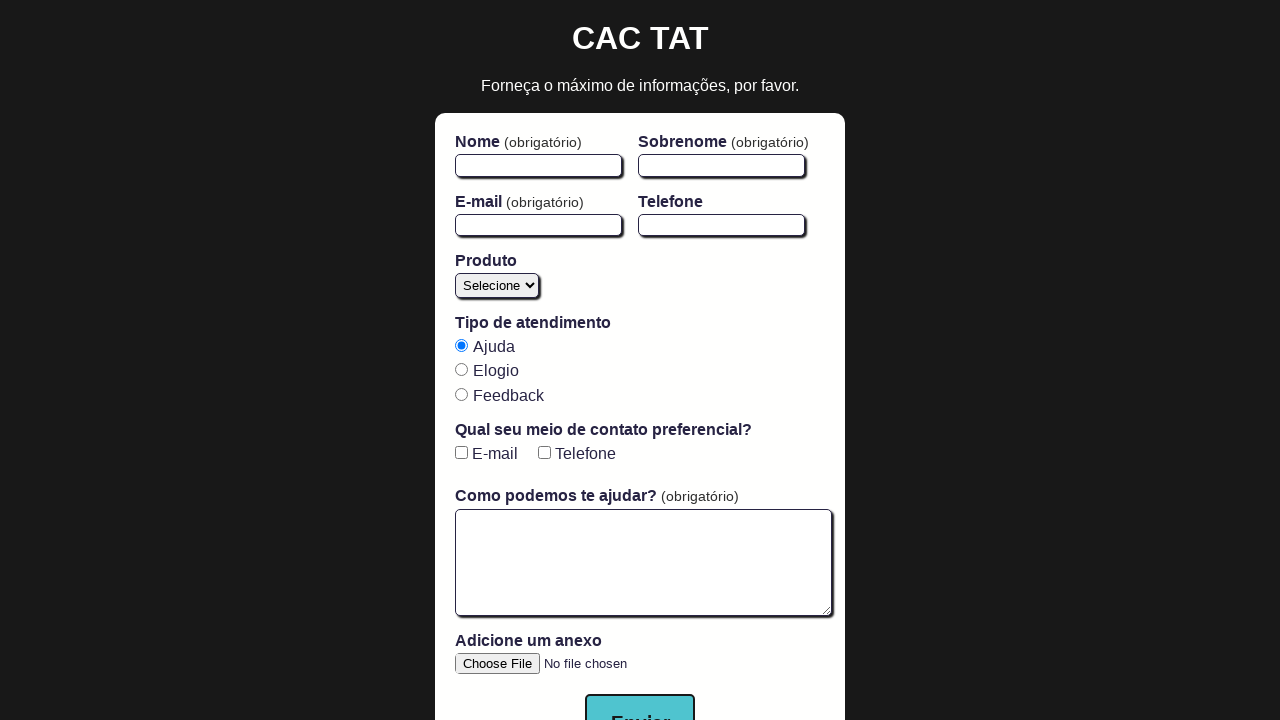

Product dropdown selector '#product' is present
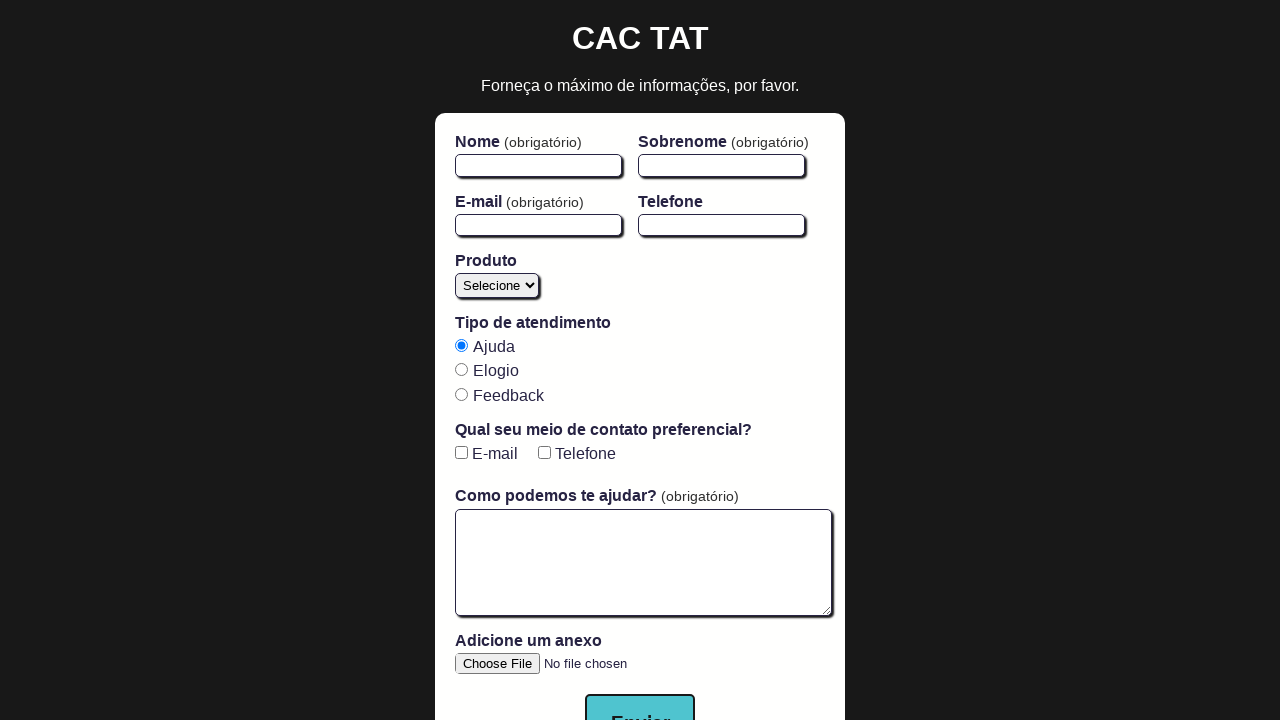

Selected 'blog' option from product dropdown on #product
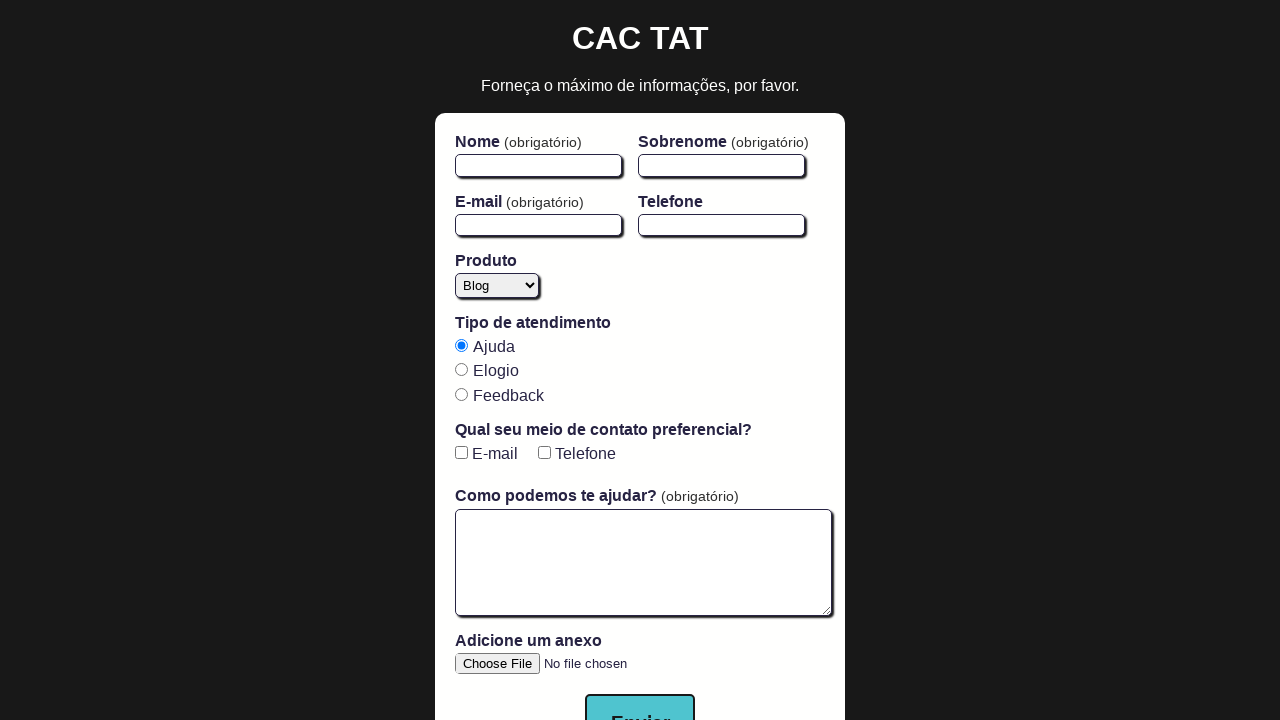

Retrieved current value from product dropdown
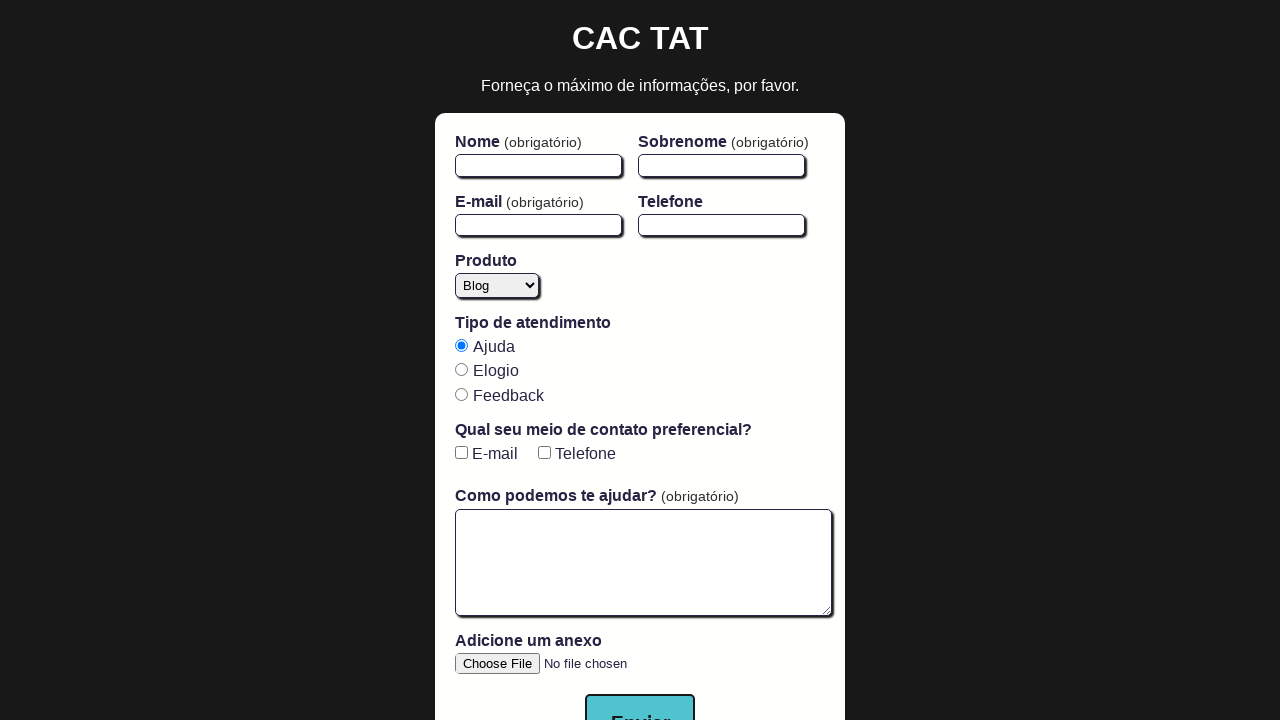

Verified that selected product value is 'blog'
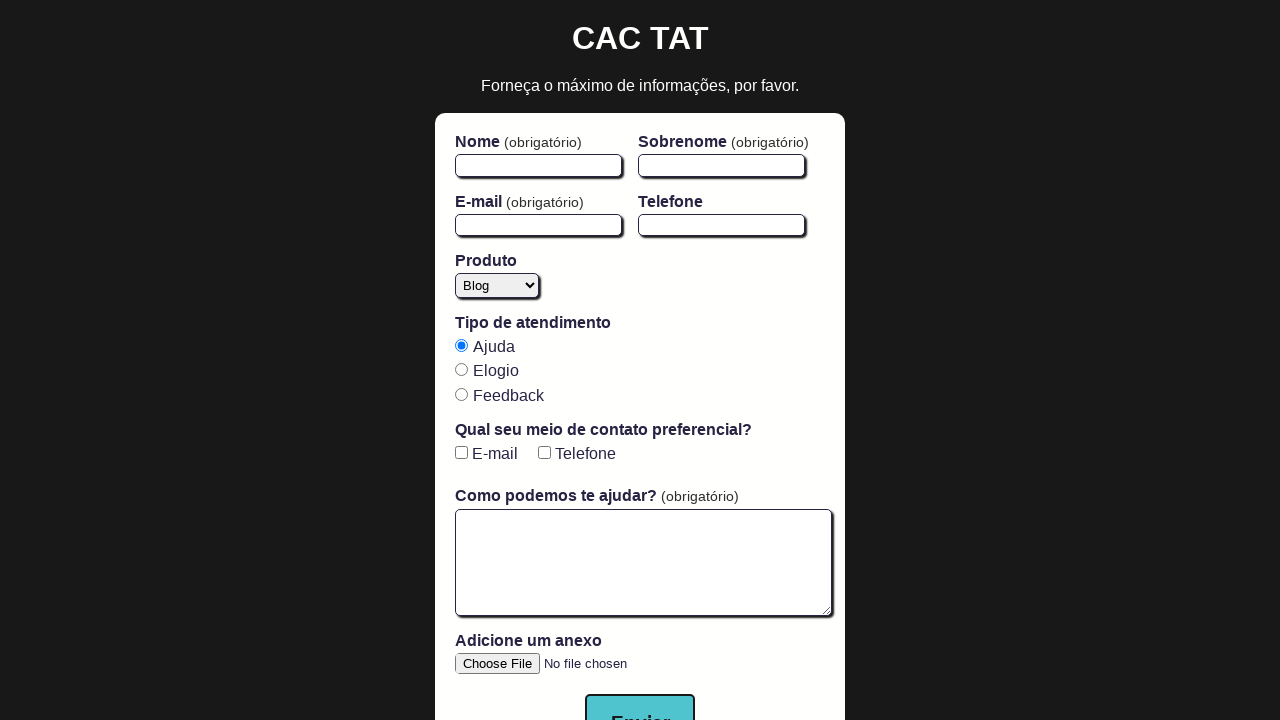

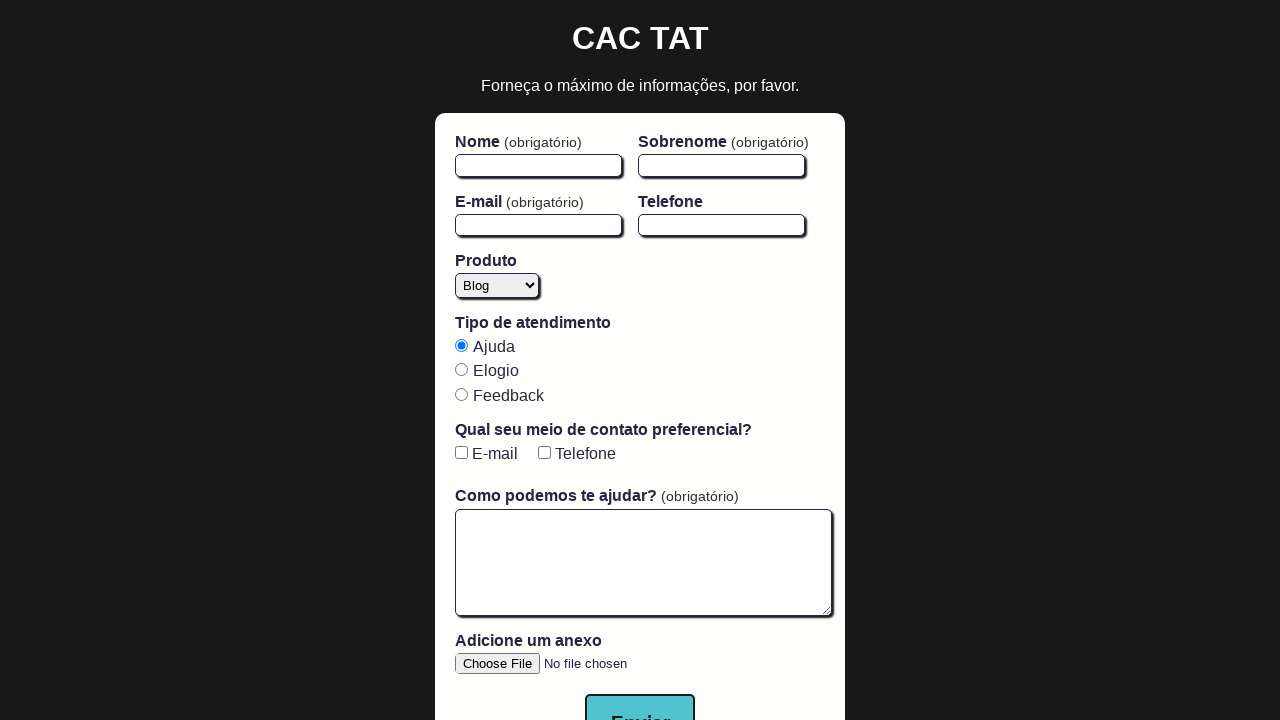